Tests dropdown menu interaction by clicking on a dropdown button and selecting the Flipkart option from the revealed menu

Starting URL: https://omayo.blogspot.com/

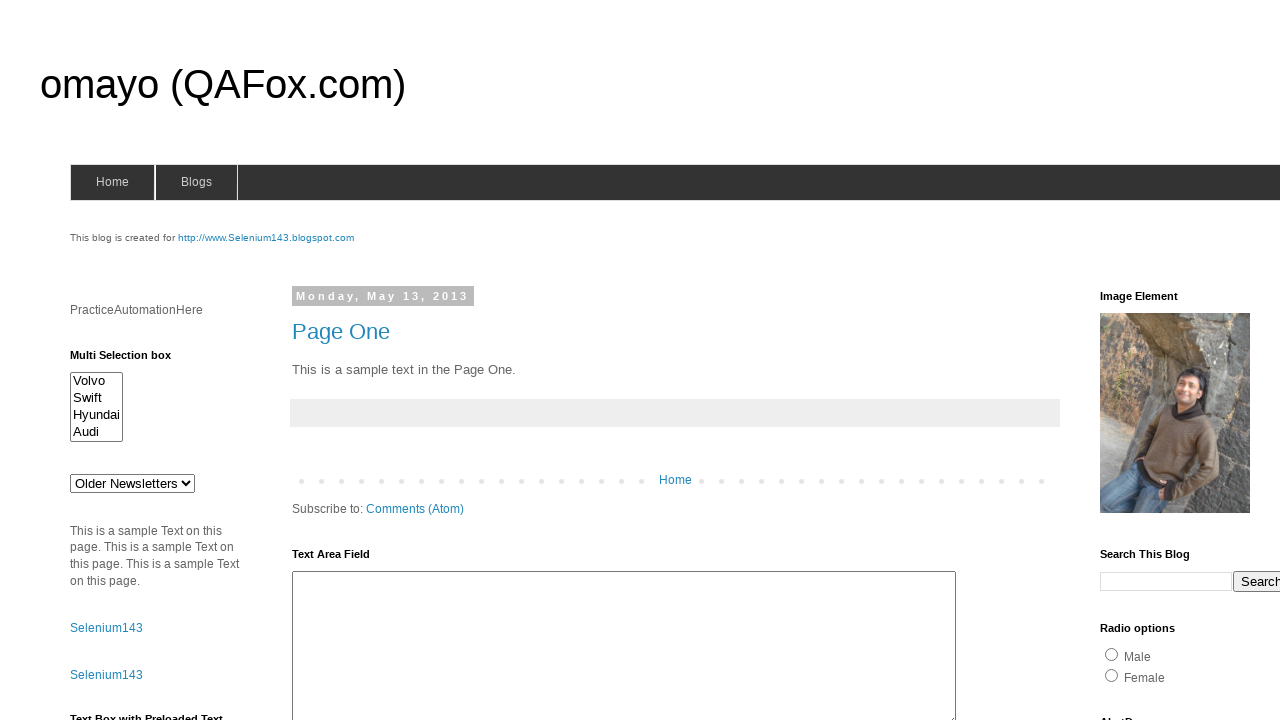

Clicked dropdown button to reveal menu options at (1227, 360) on .dropbtn
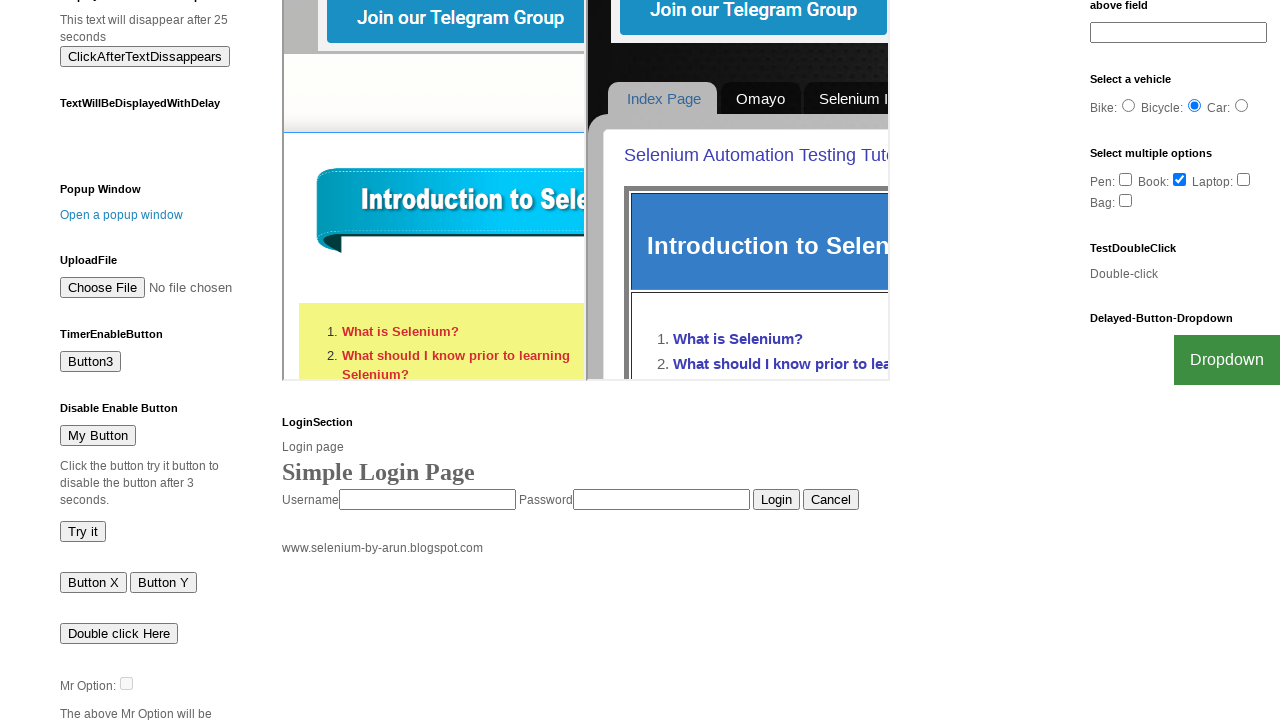

Waited 500ms for dropdown animation to complete
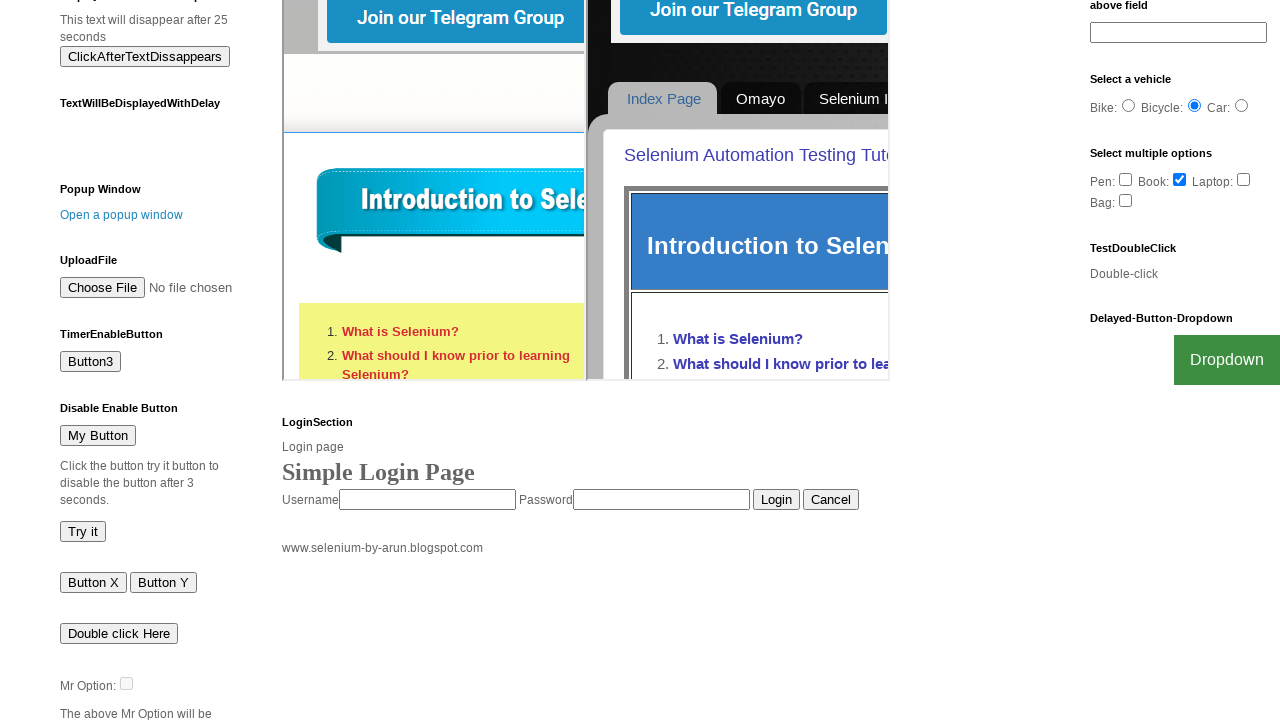

Clicked on Flipkart option from dropdown menu at (1200, 447) on a:has-text('Flipkart')
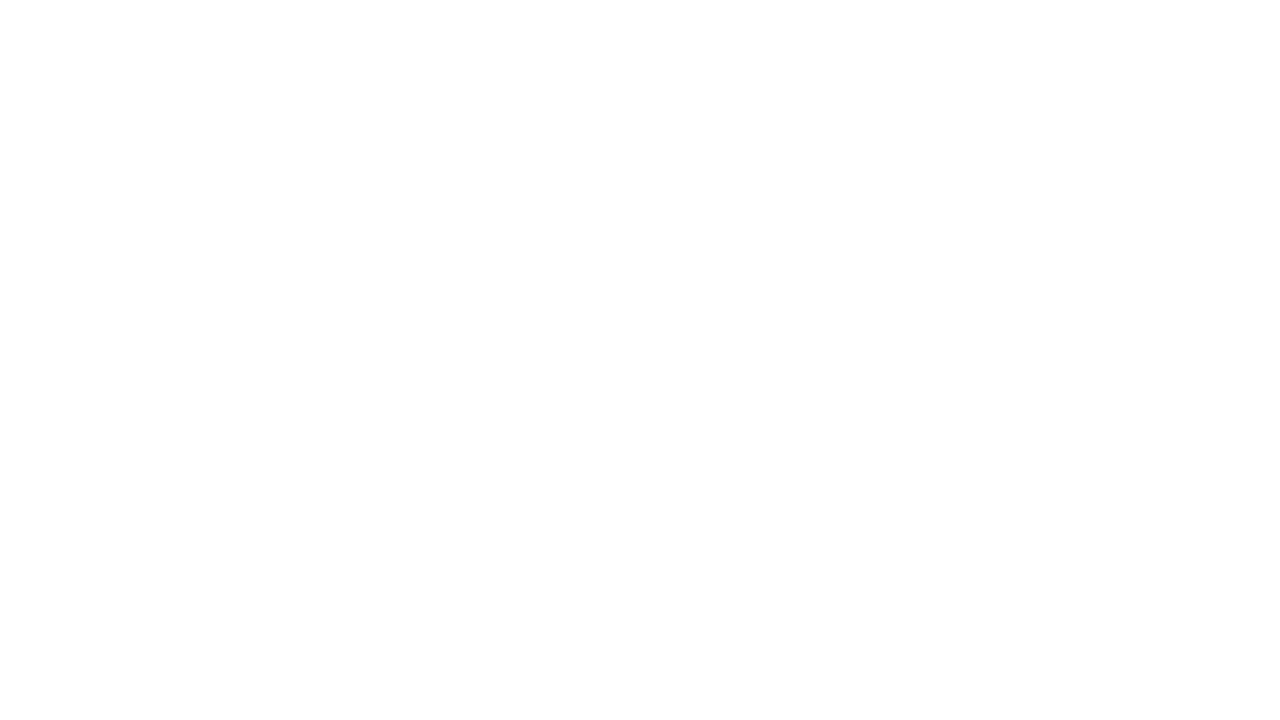

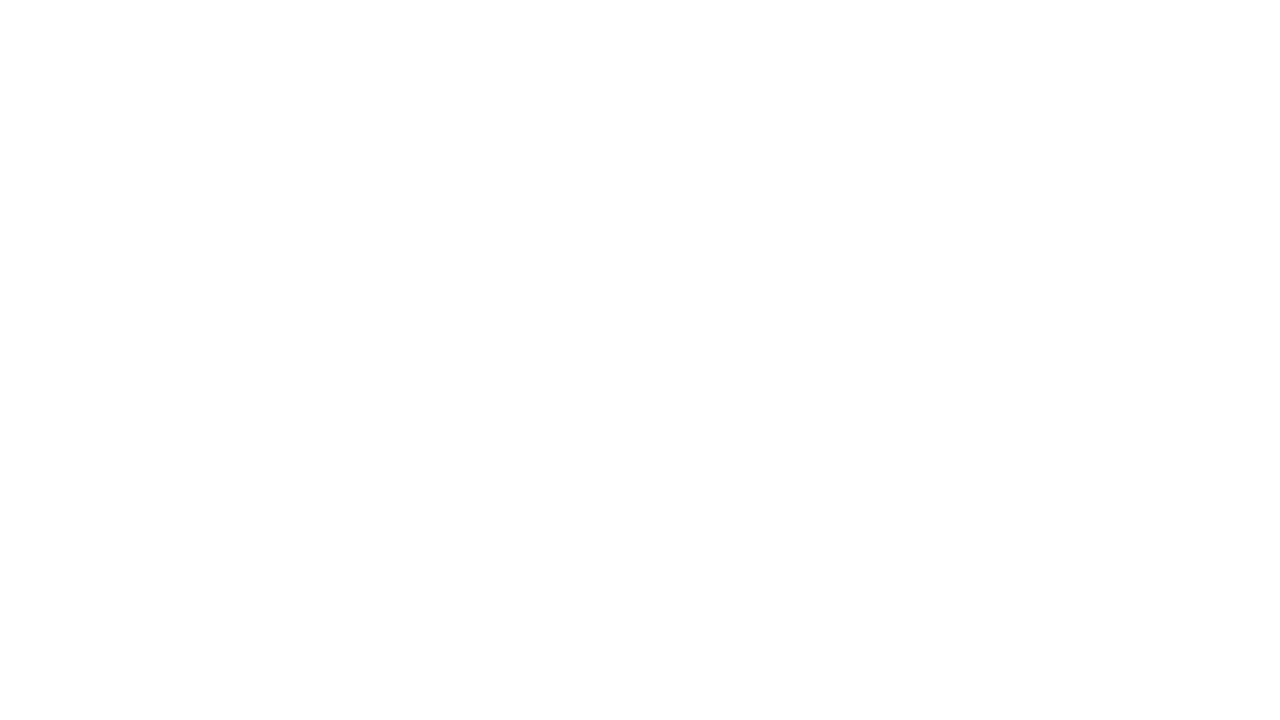